Tests that a submit button becomes enabled after checking a policy checkbox and verifies the button's background color changes

Starting URL: https://egov.danang.gov.vn/reg

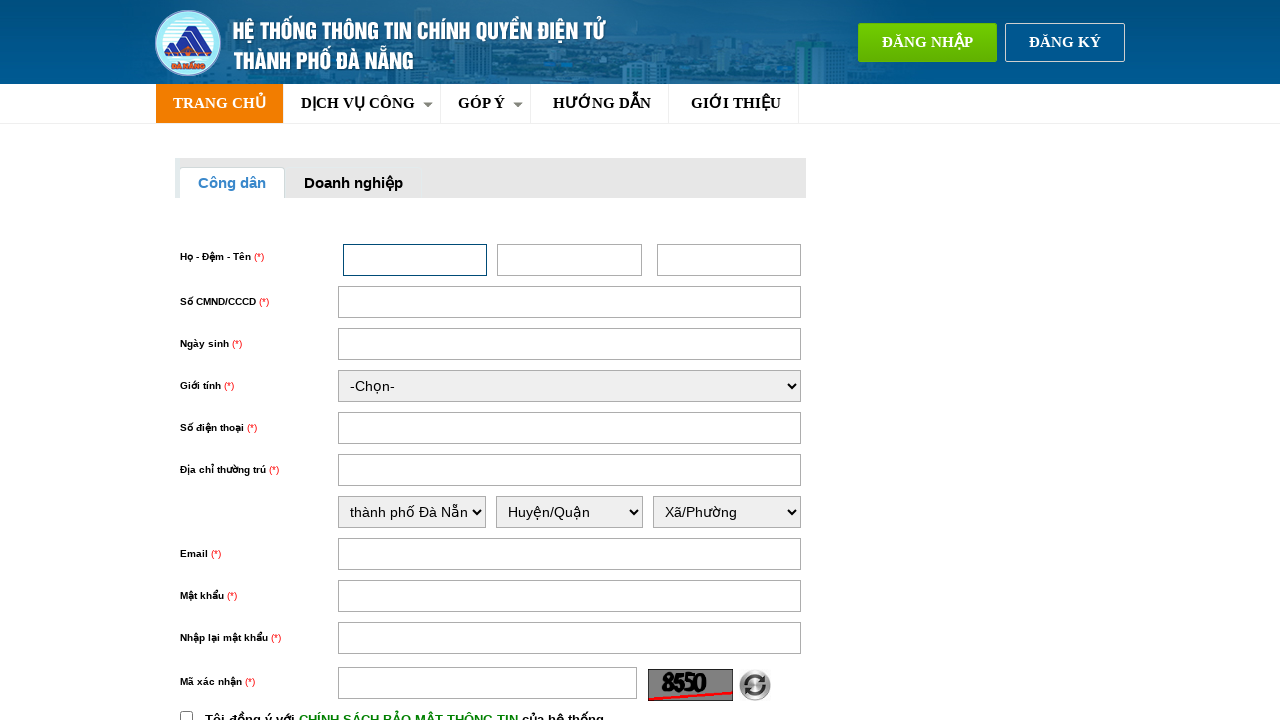

Located the submit button with class 'egov-button'
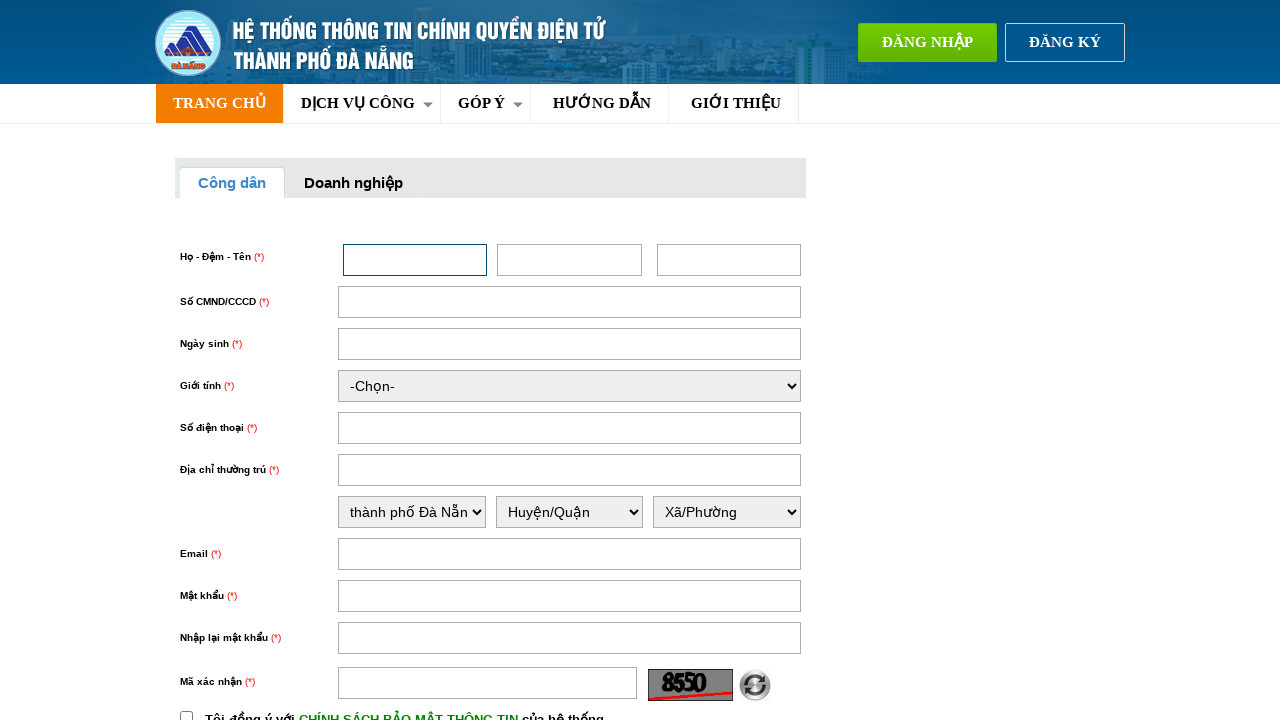

Verified submit button is initially disabled
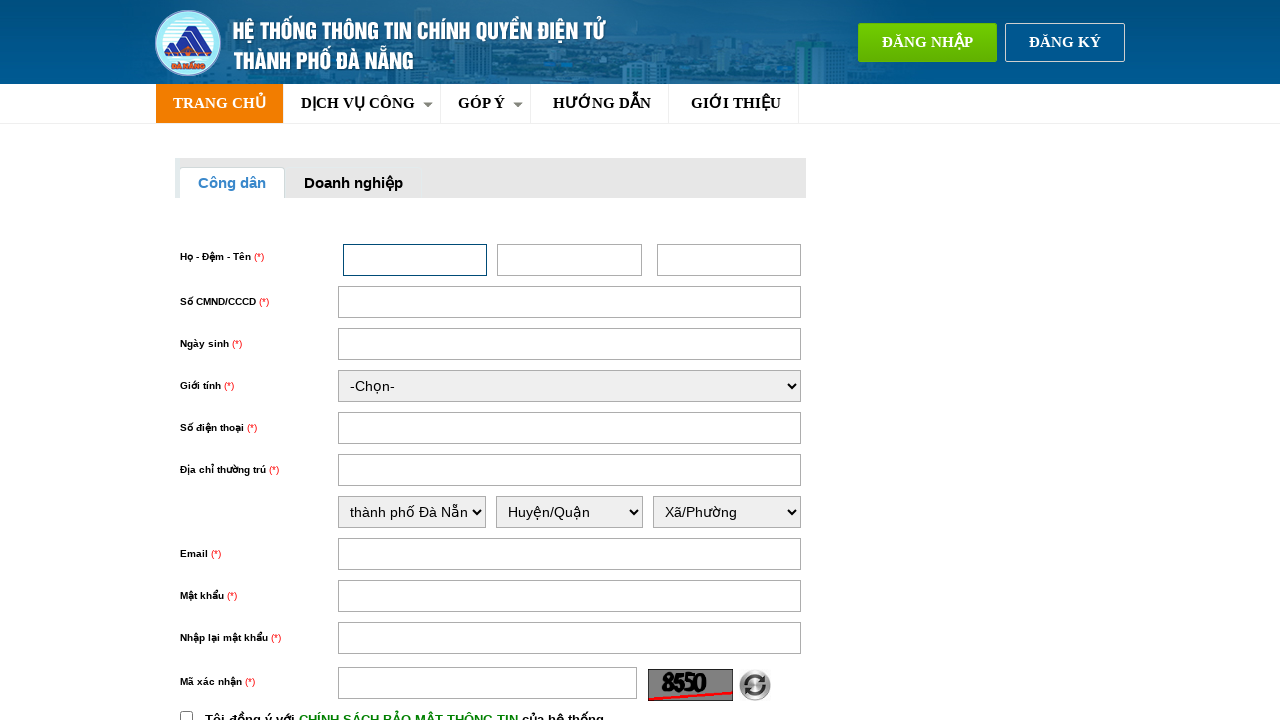

Clicked the policy checkbox (chinhSach) at (186, 714) on input#chinhSach
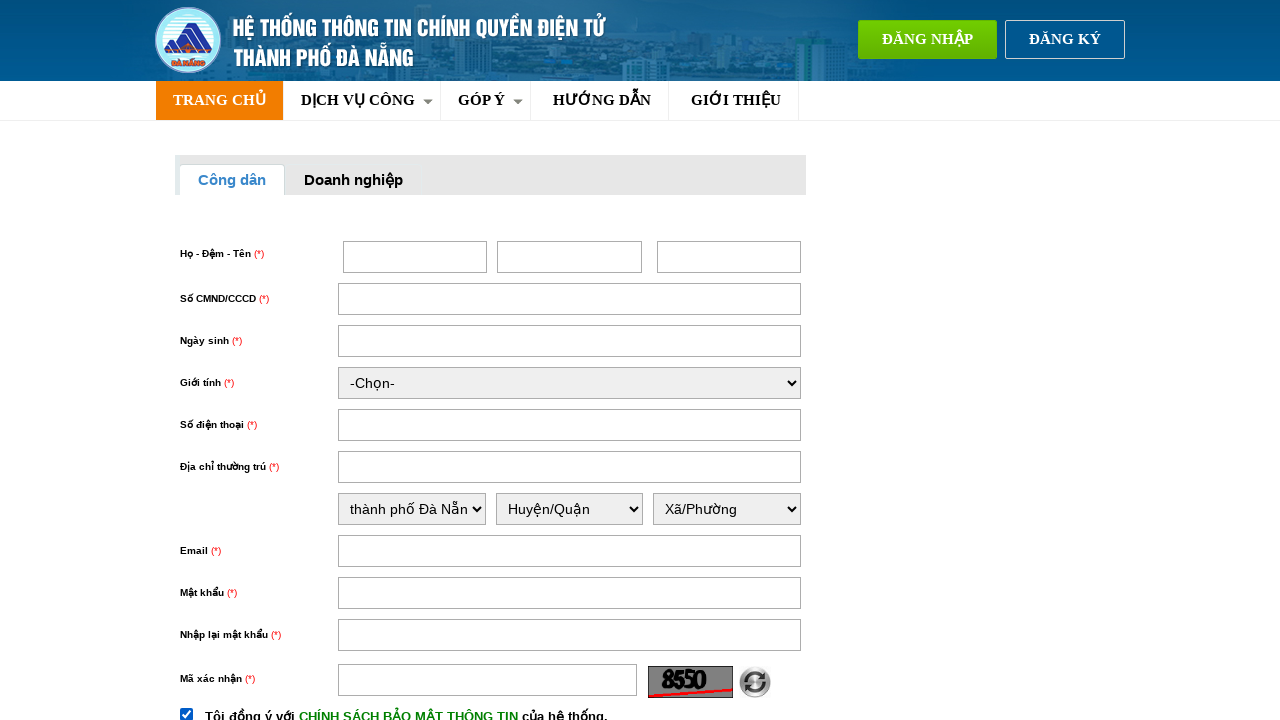

Verified submit button is now enabled after policy checkbox was checked
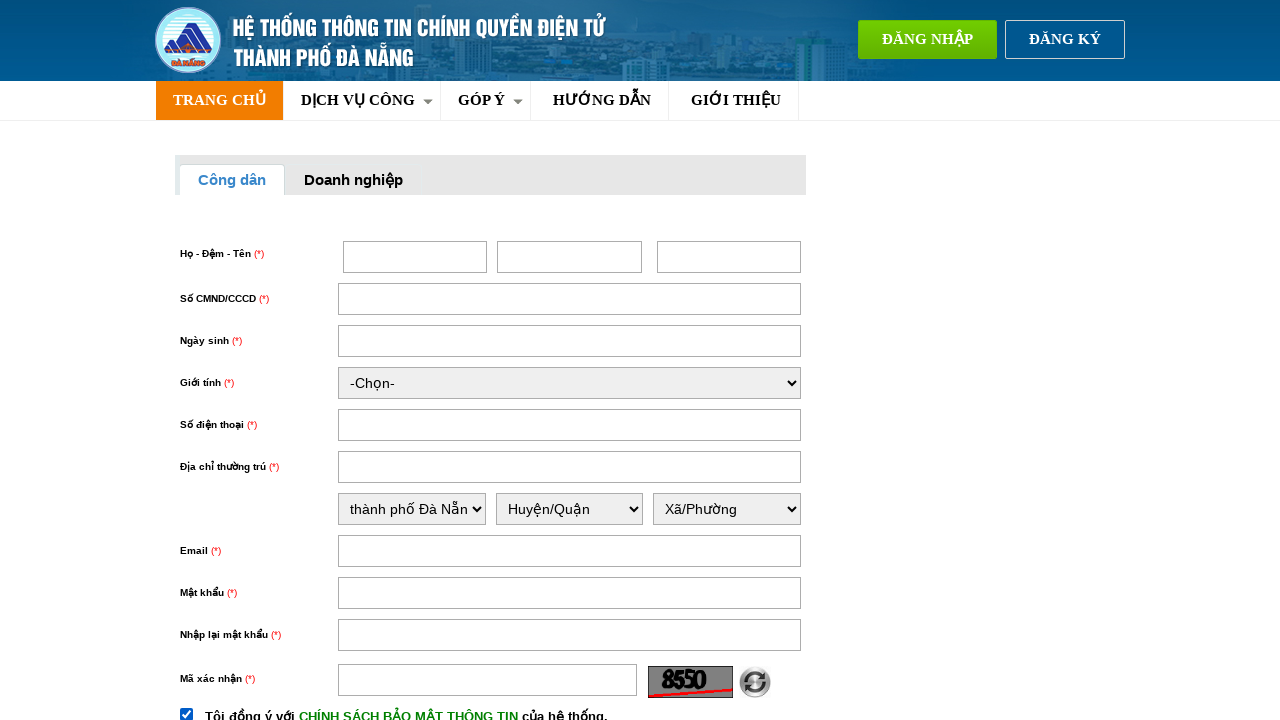

Retrieved submit button background color: rgb(239, 90, 0)
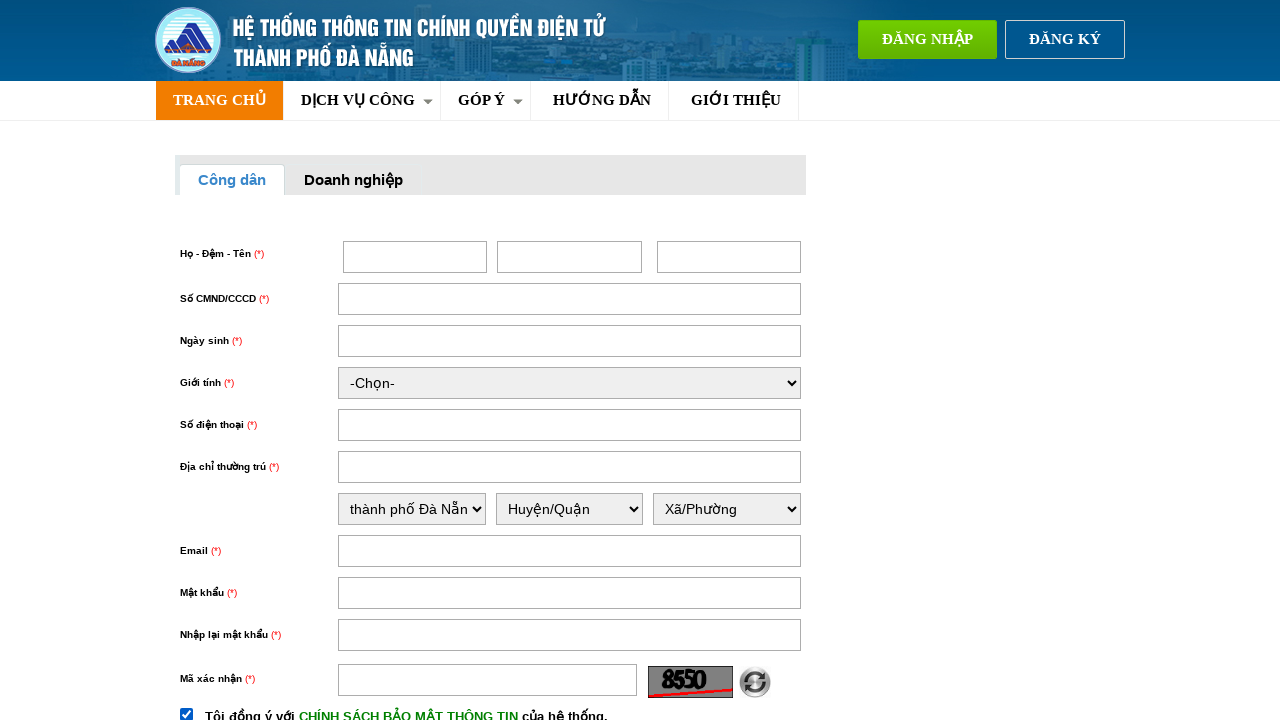

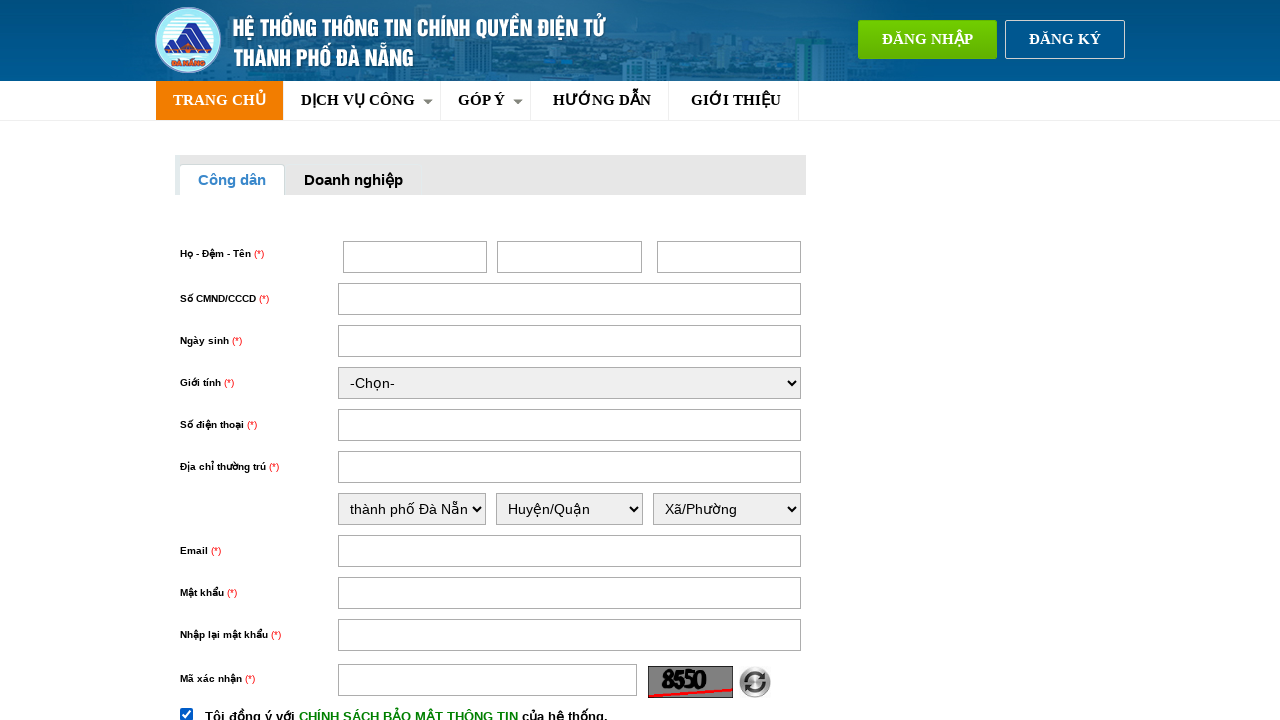